Tests page reload behavior by resetting a counter, reloading the page multiple times, and verifying the counter value

Starting URL: https://guinea-pig.webdriver.io/reloadCounter.html

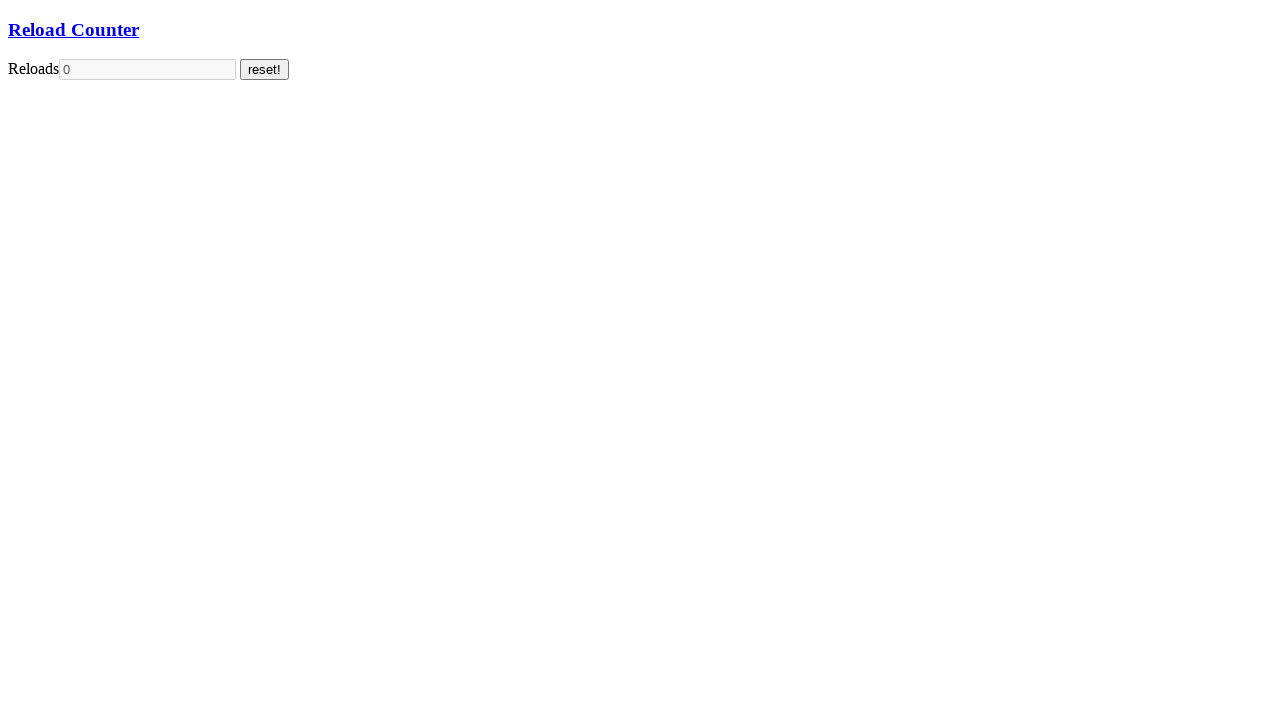

Clicked reset button to reset counter at (264, 70) on #reset
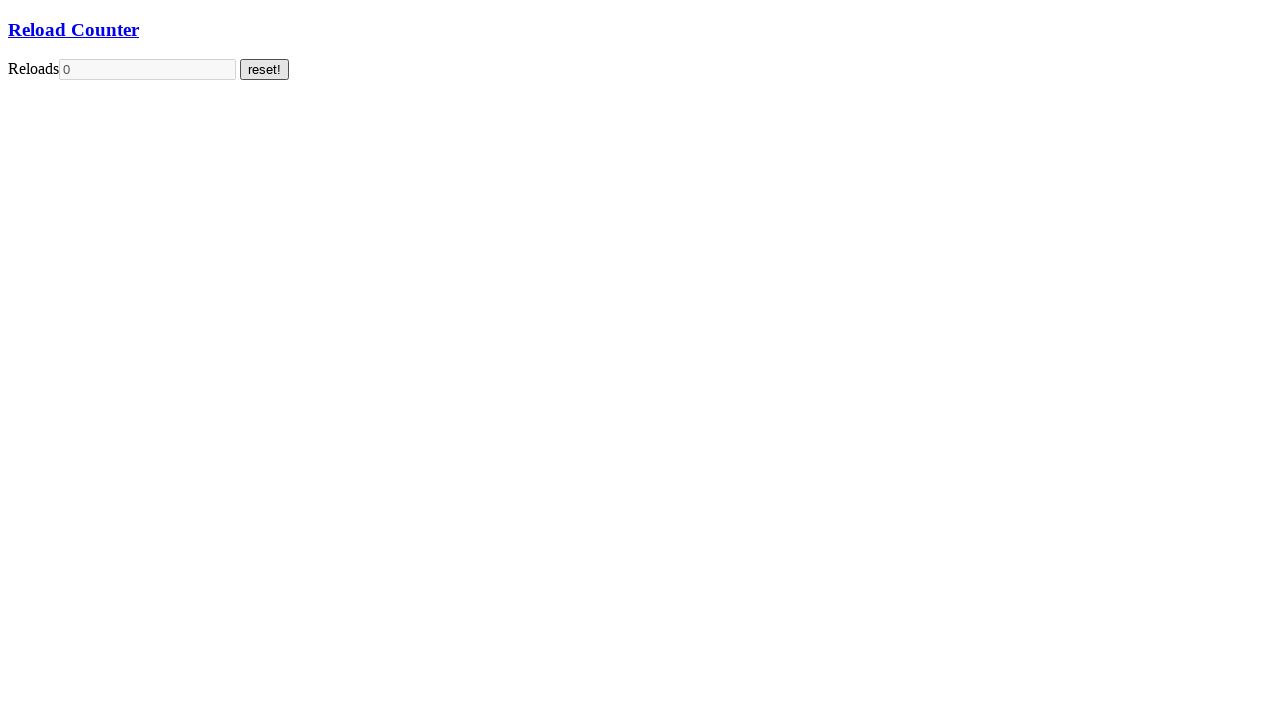

Verified counter value is 0 after reset
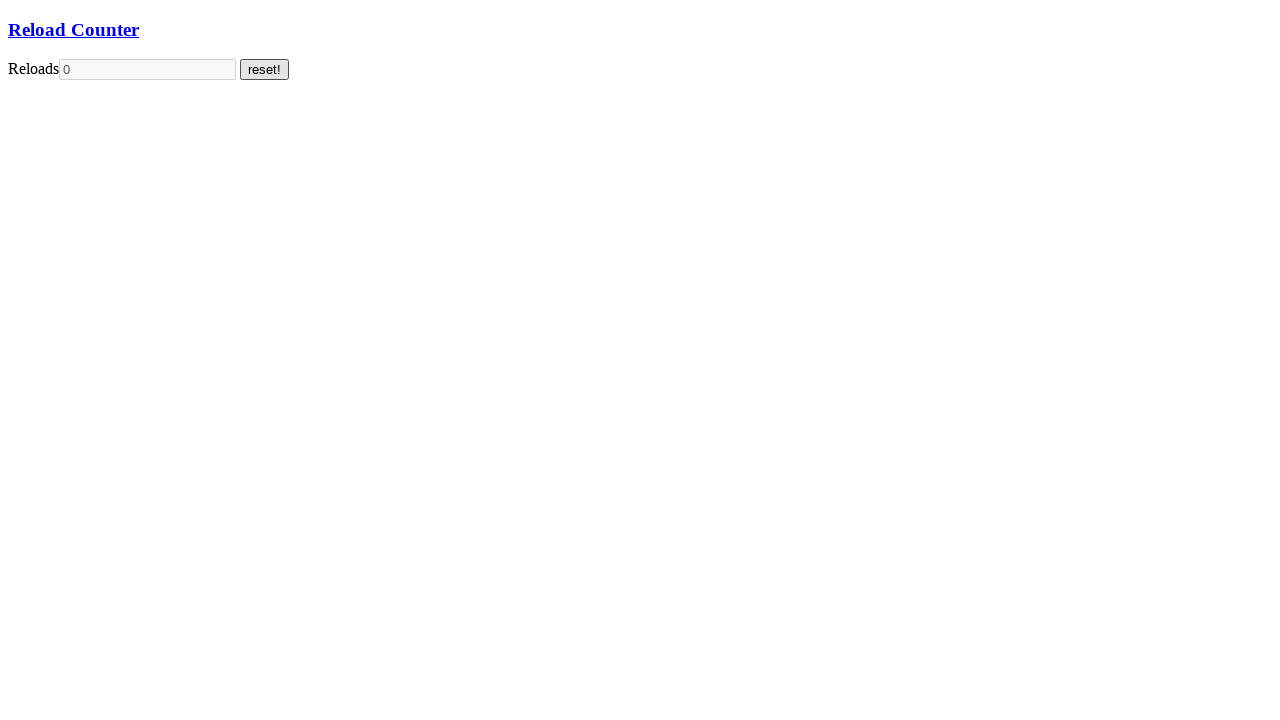

Navigated to reload counter page
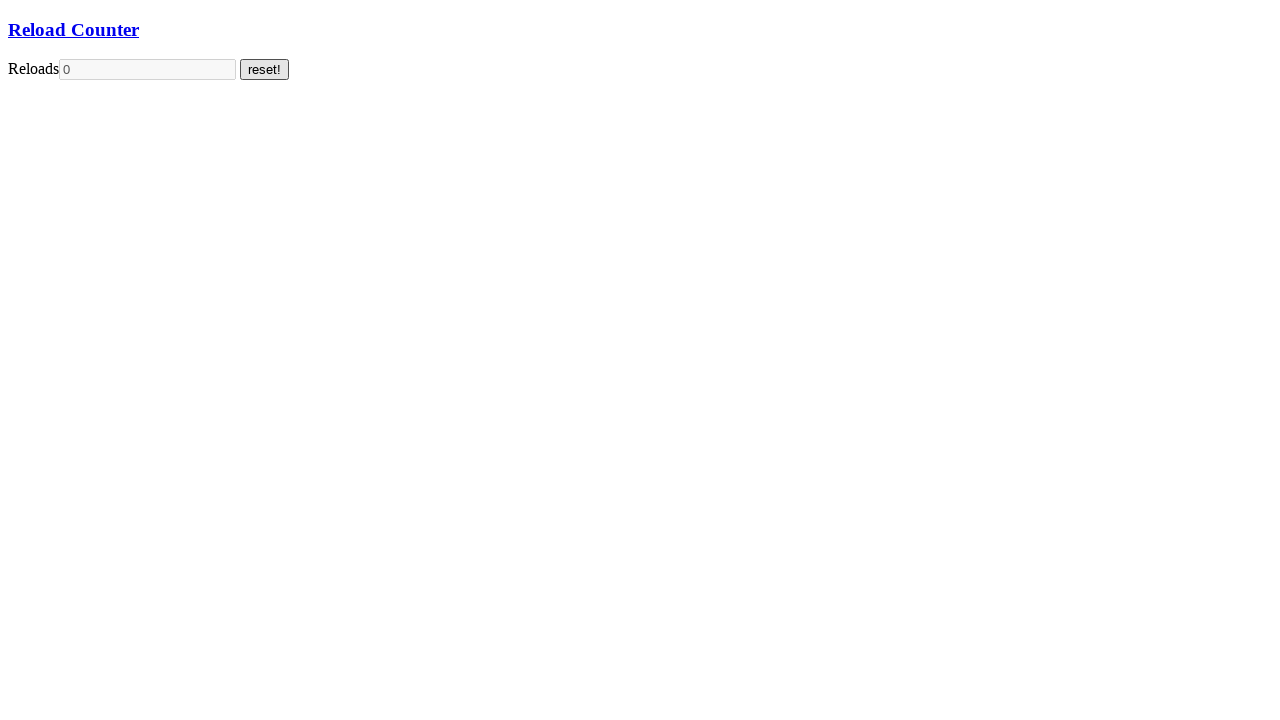

Verified counter is still 0 after first reload
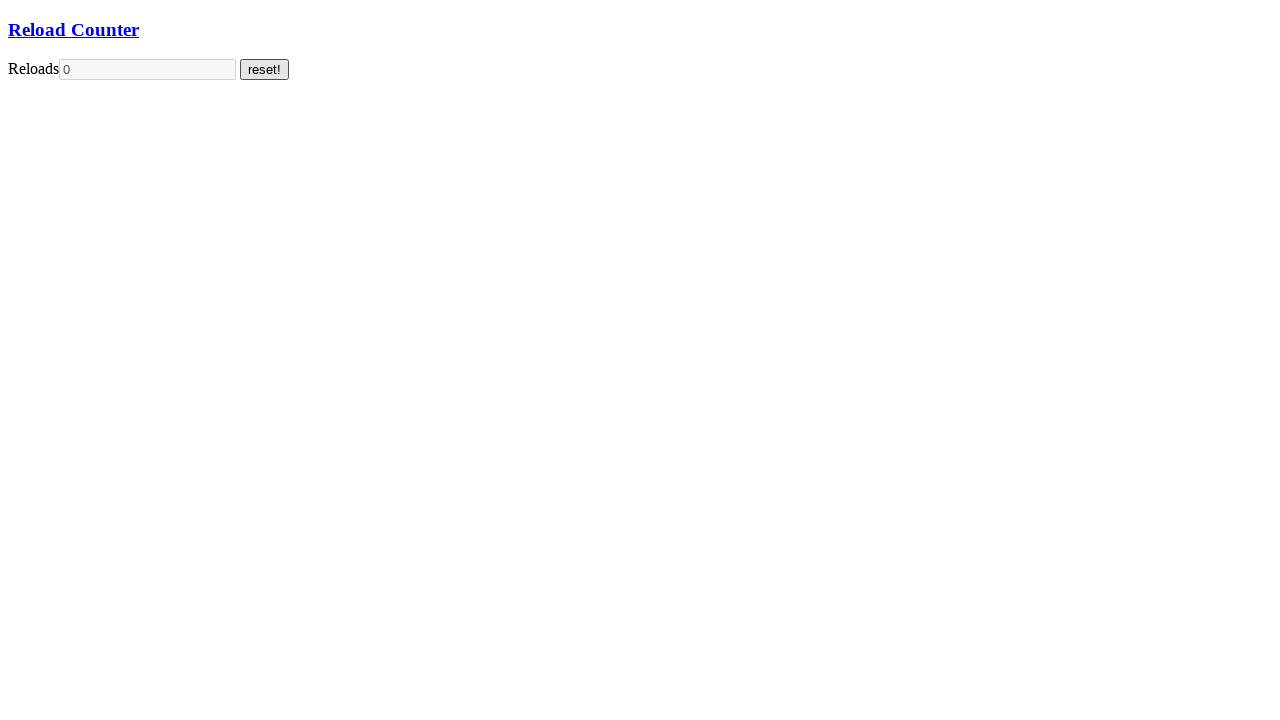

Reloaded page again
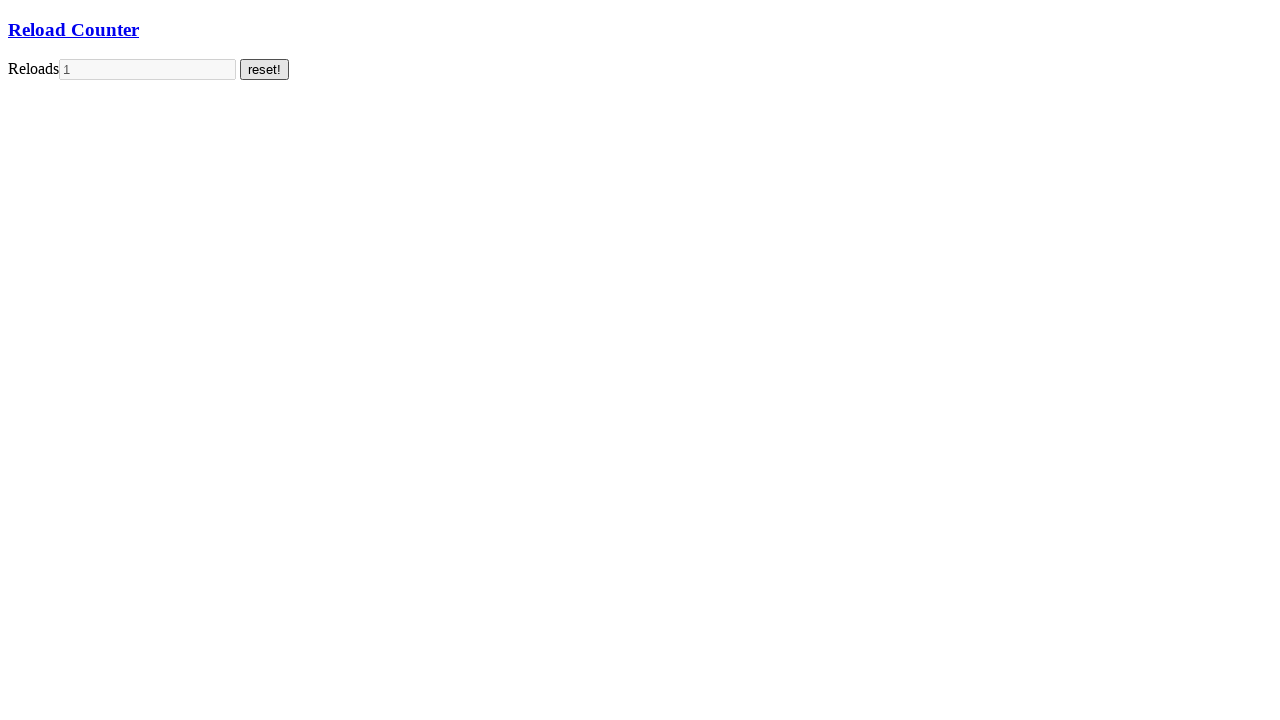

Verified counter incremented to 1 after second reload
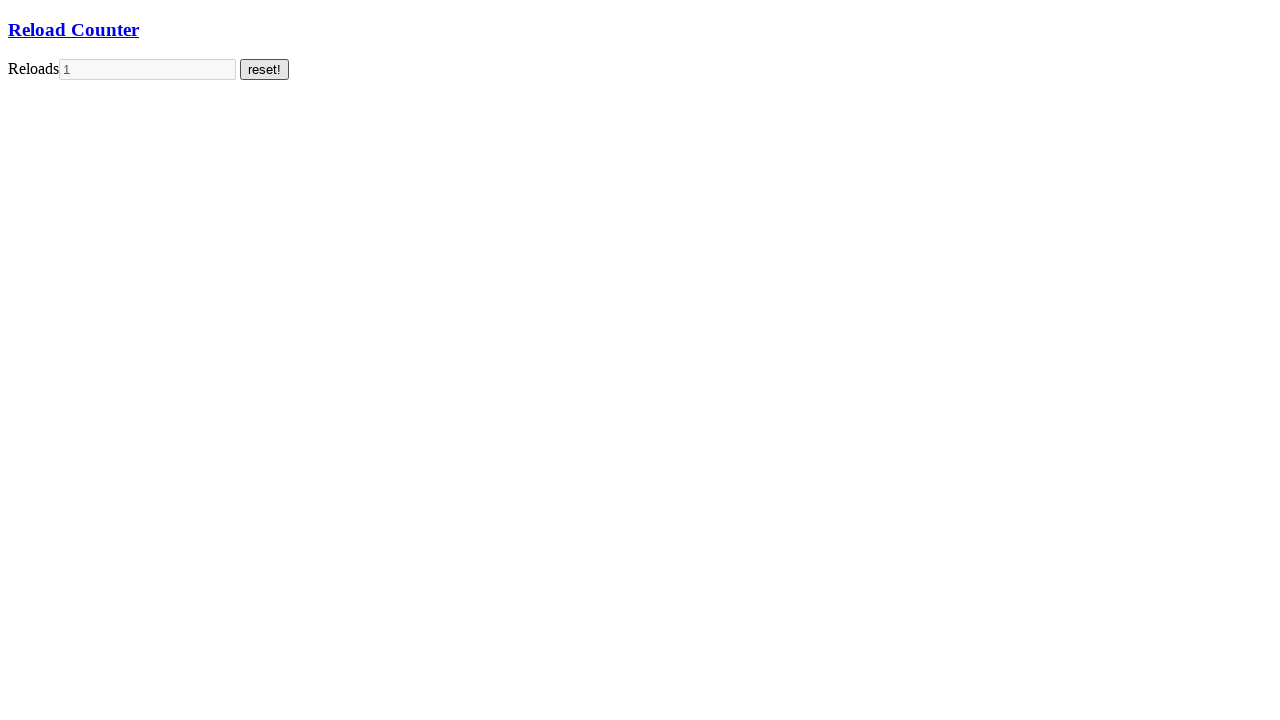

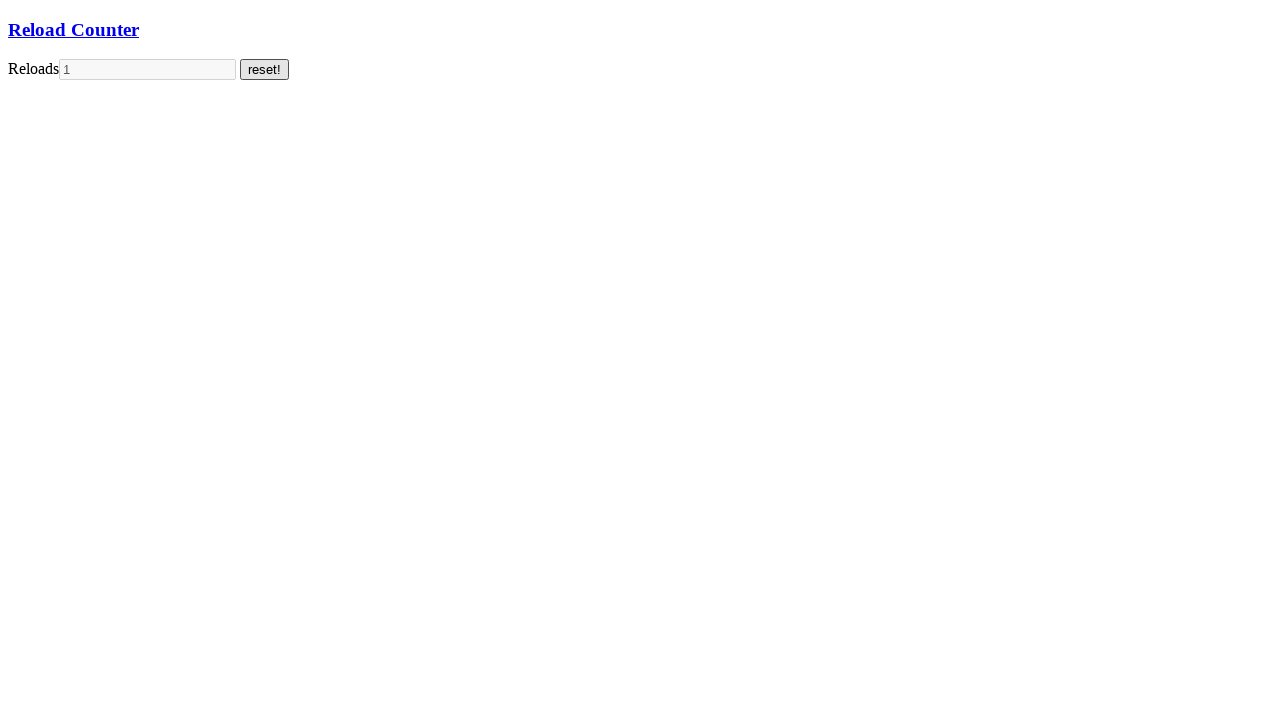